Tests dynamic element appearance by clicking a button and verifying that a paragraph element appears with expected text content using hard assertions

Starting URL: https://testeroprogramowania.github.io/selenium/wait2.html

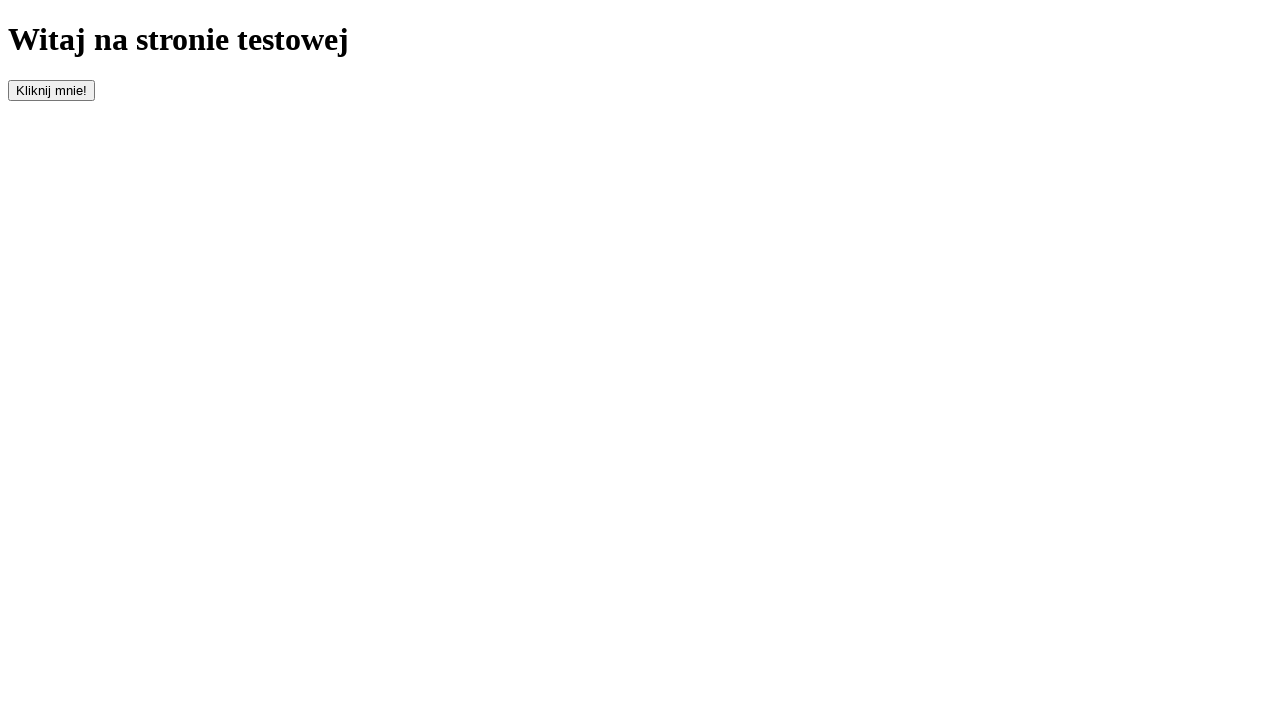

Clicked the button with id 'clickOnMe' to trigger dynamic element appearance at (52, 90) on #clickOnMe
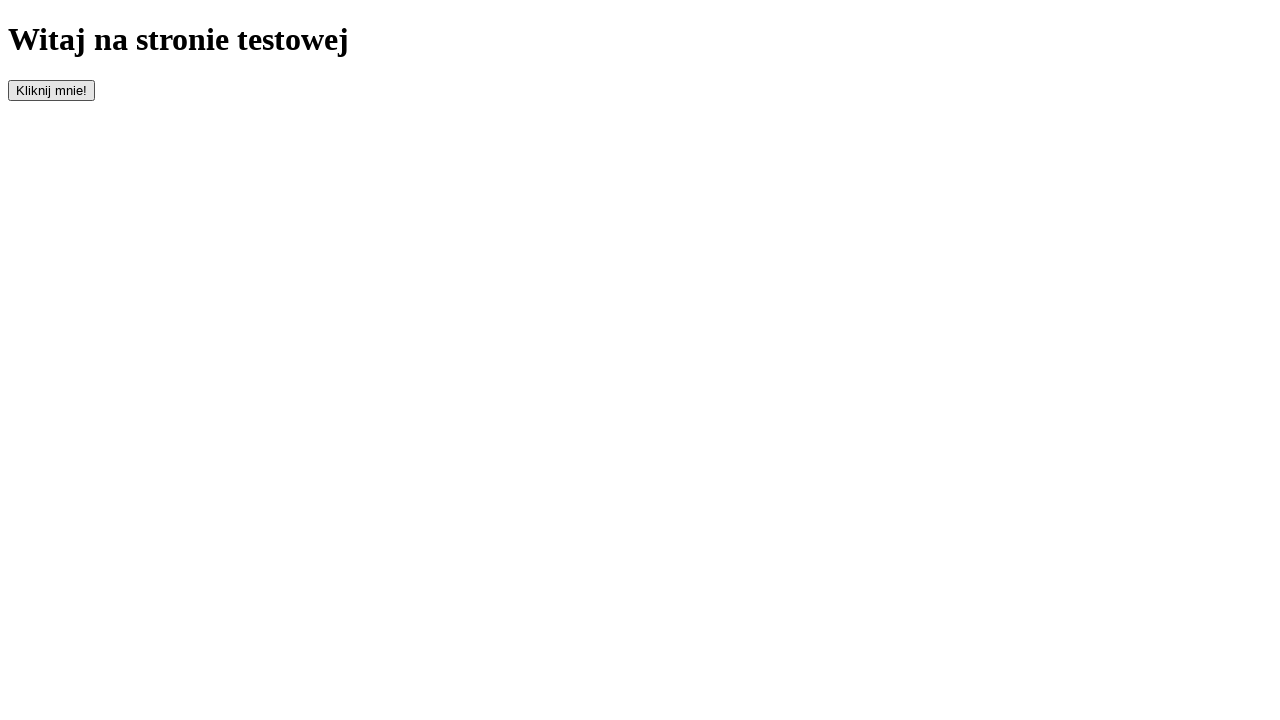

Waited for paragraph element to appear in the DOM
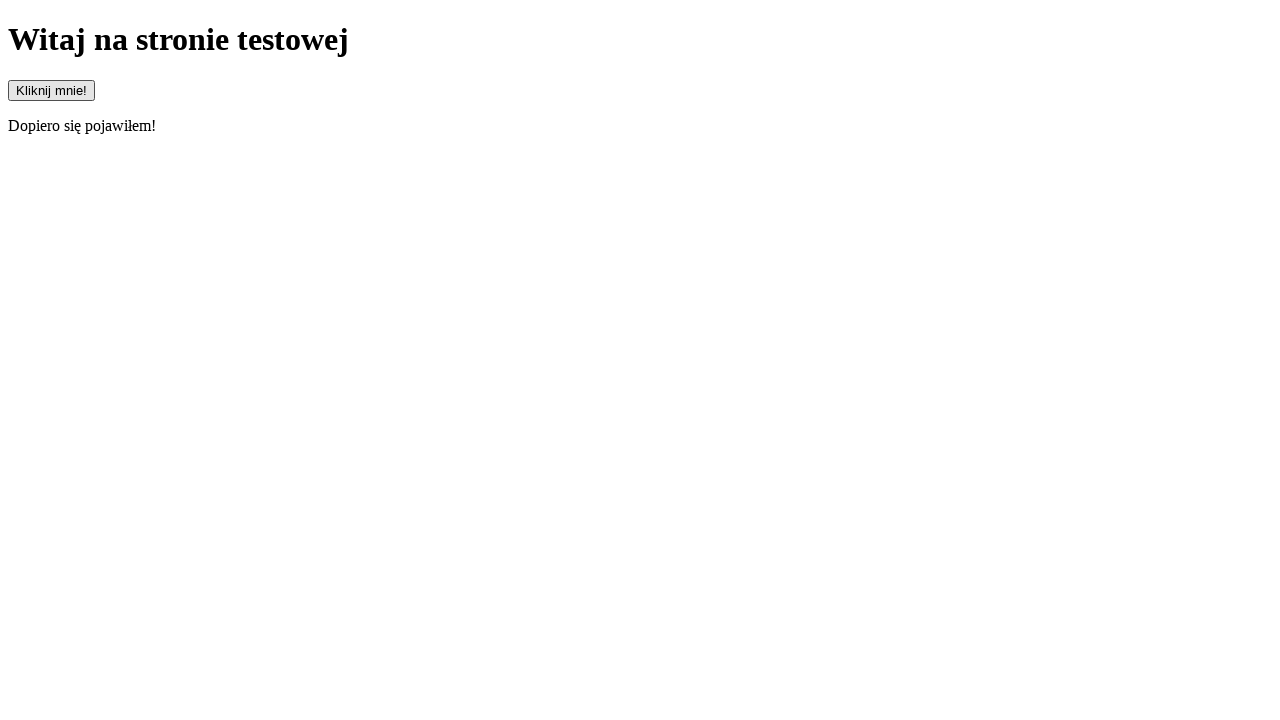

Located the paragraph element
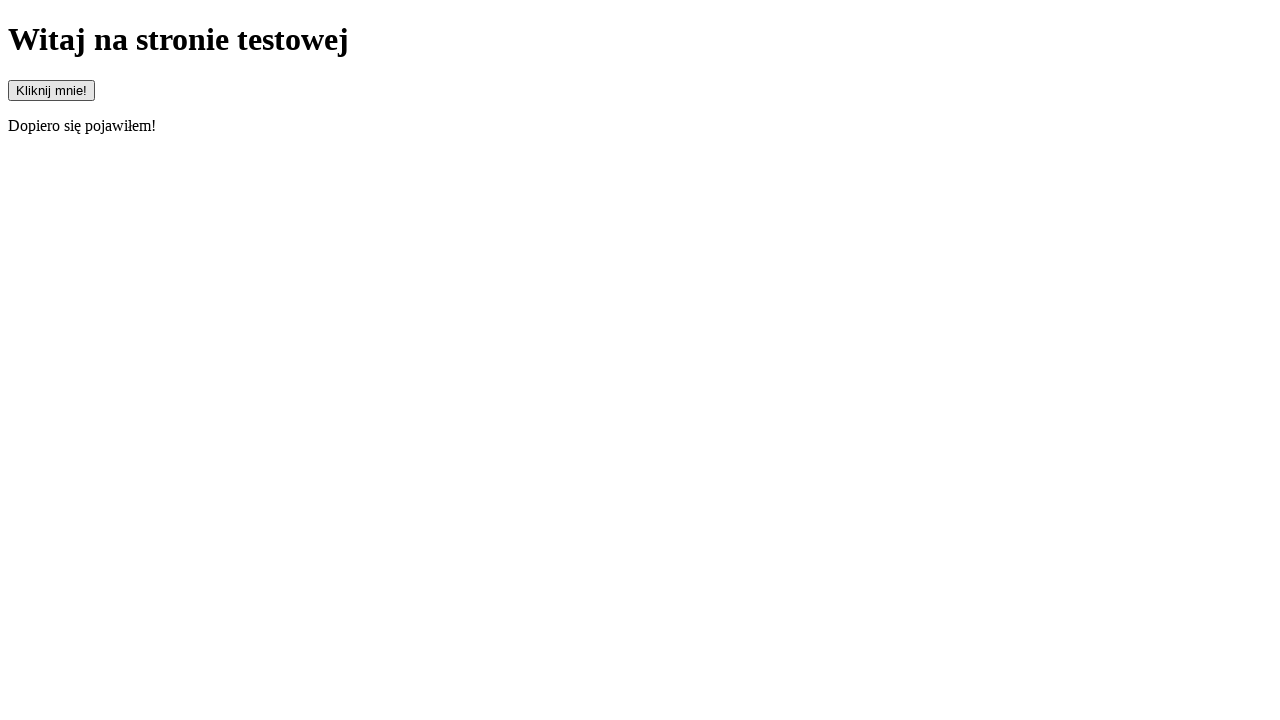

Asserted that the paragraph element is visible
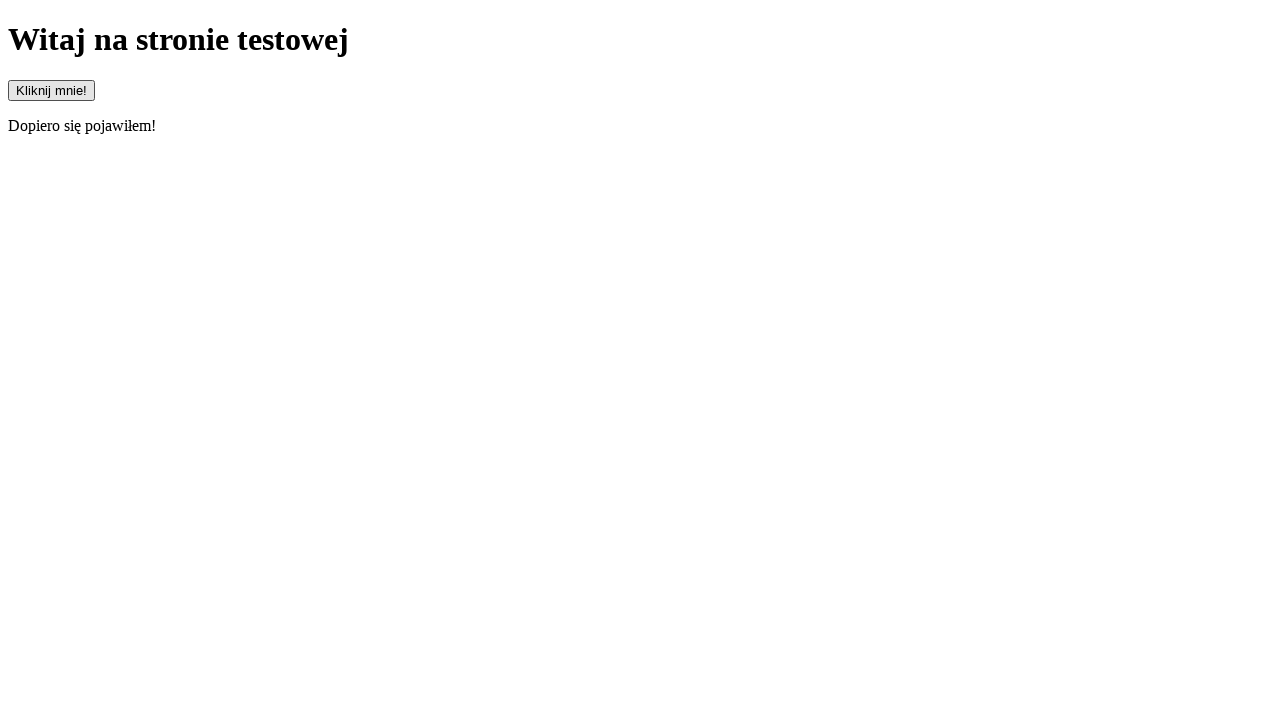

Retrieved text content from paragraph element
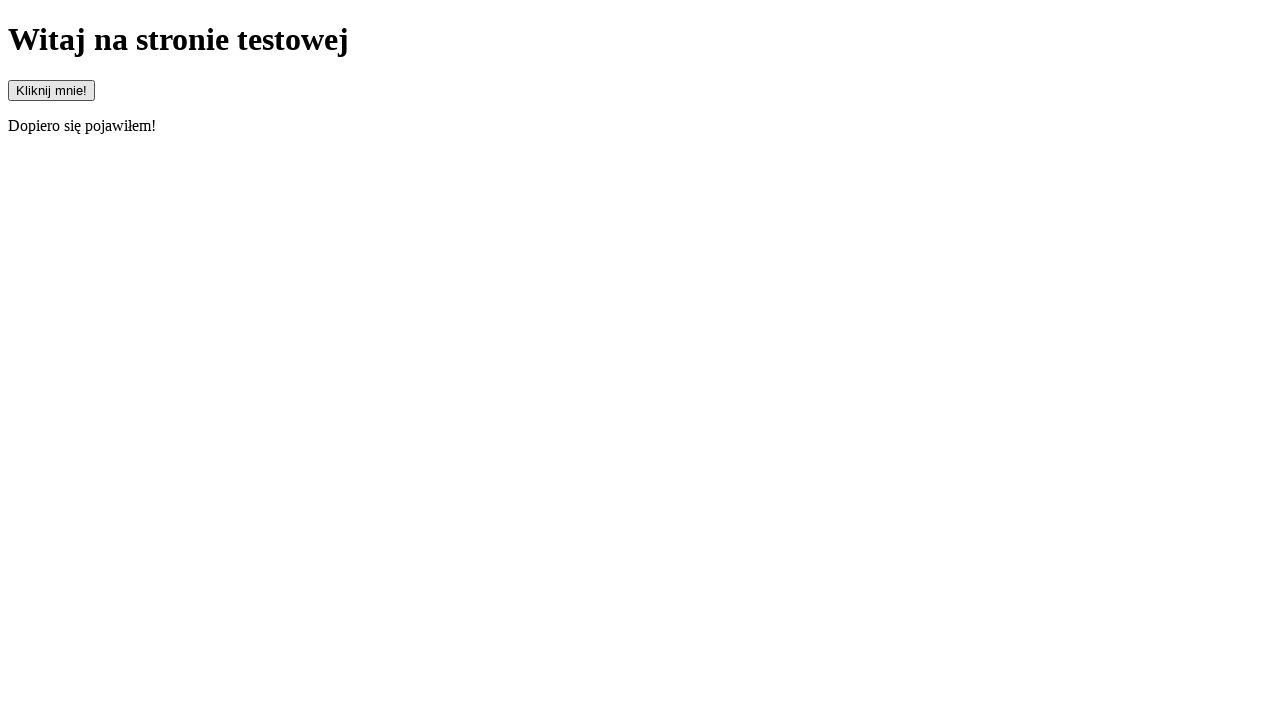

Asserted that paragraph text exactly matches 'Dopiero się pojawiłem!'
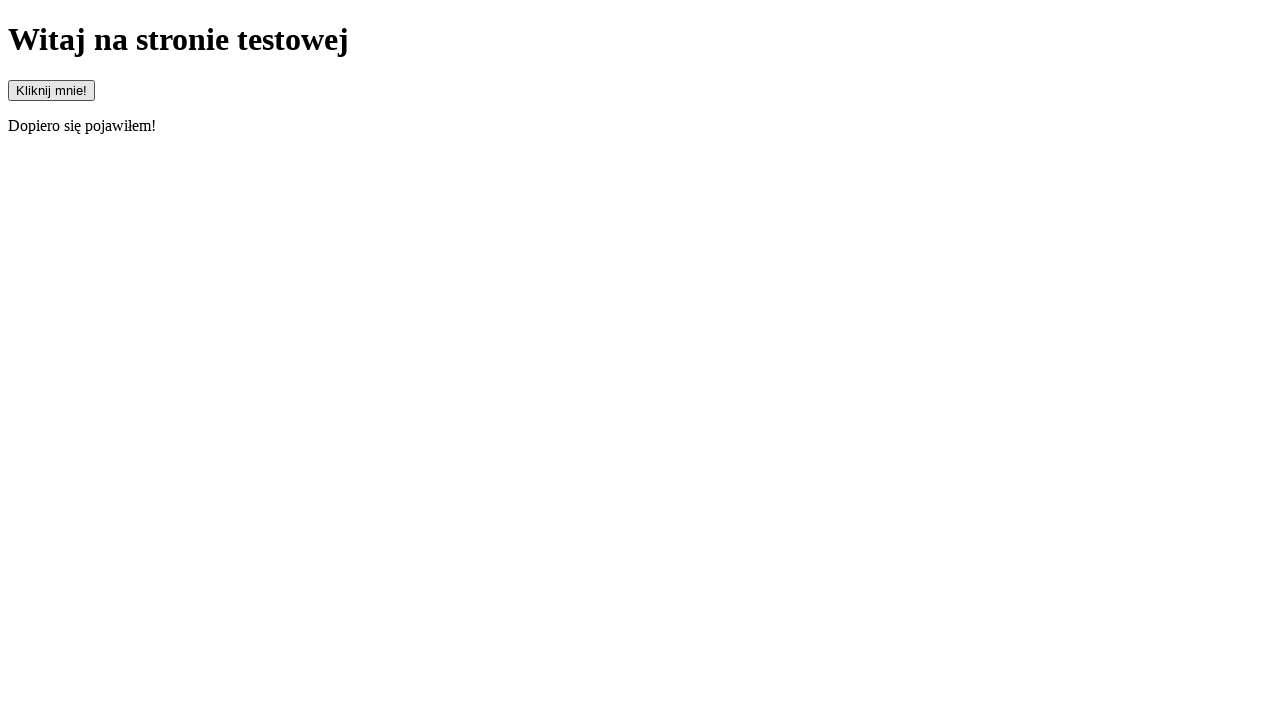

Asserted that paragraph text starts with 'Dopiero'
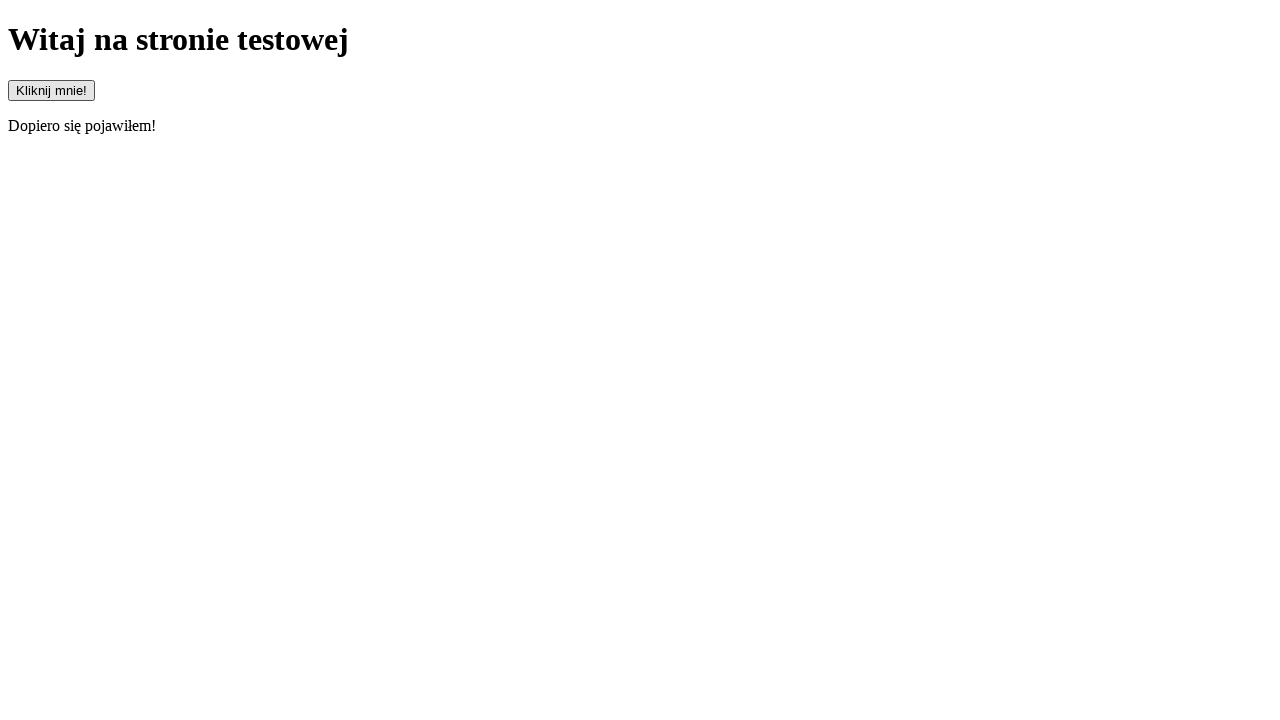

Asserted that paragraph text ends with 'm!'
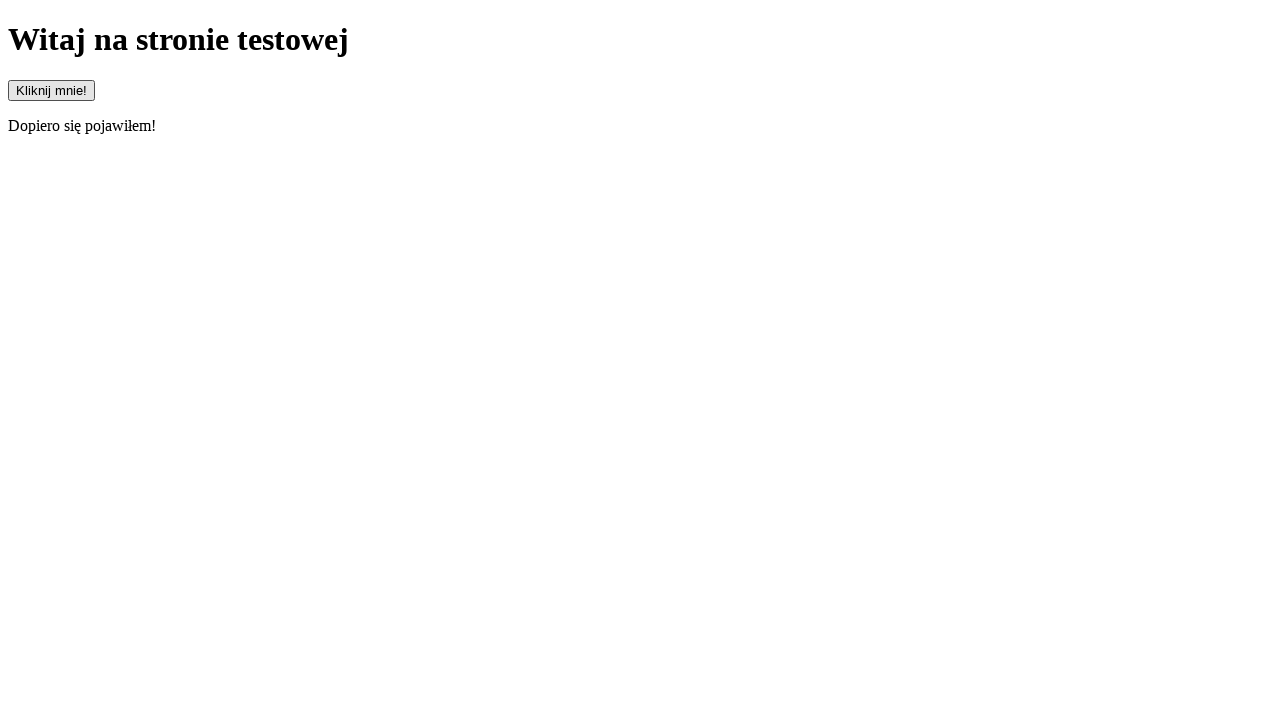

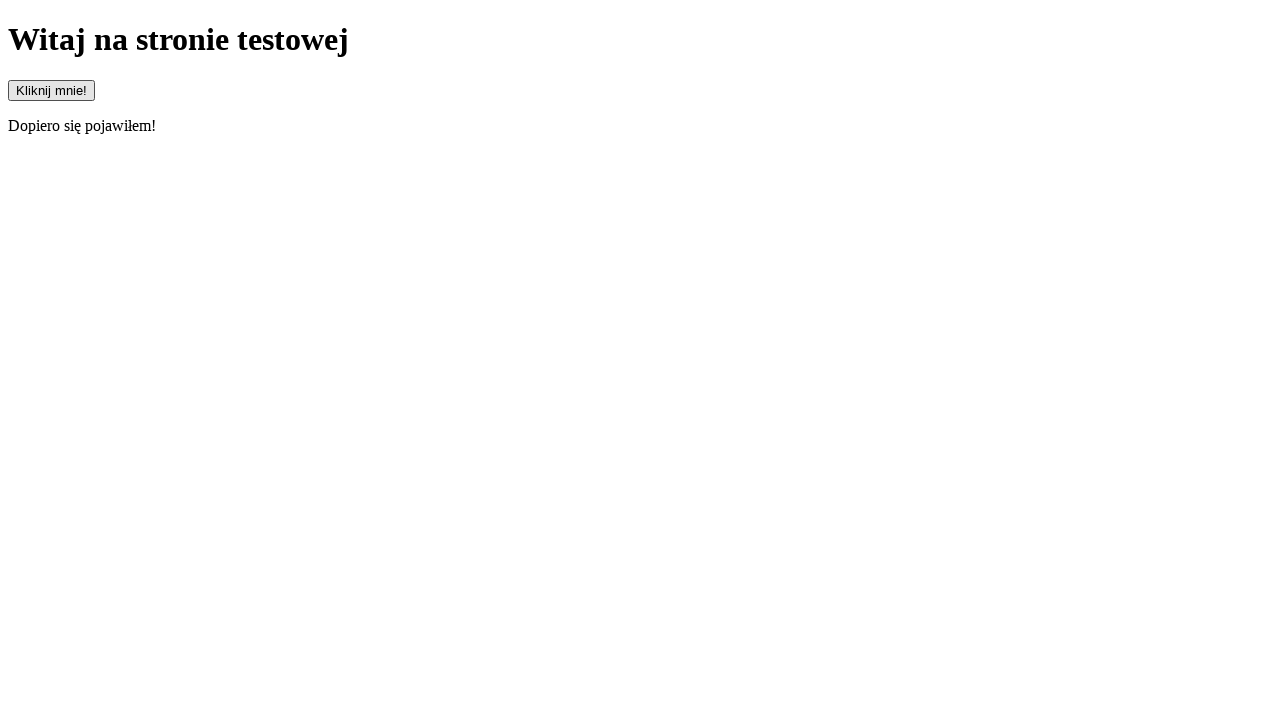